Tests drag and drop functionality on jQuery UI demo page by dragging an element and dropping it onto a target area

Starting URL: https://jqueryui.com/droppable/

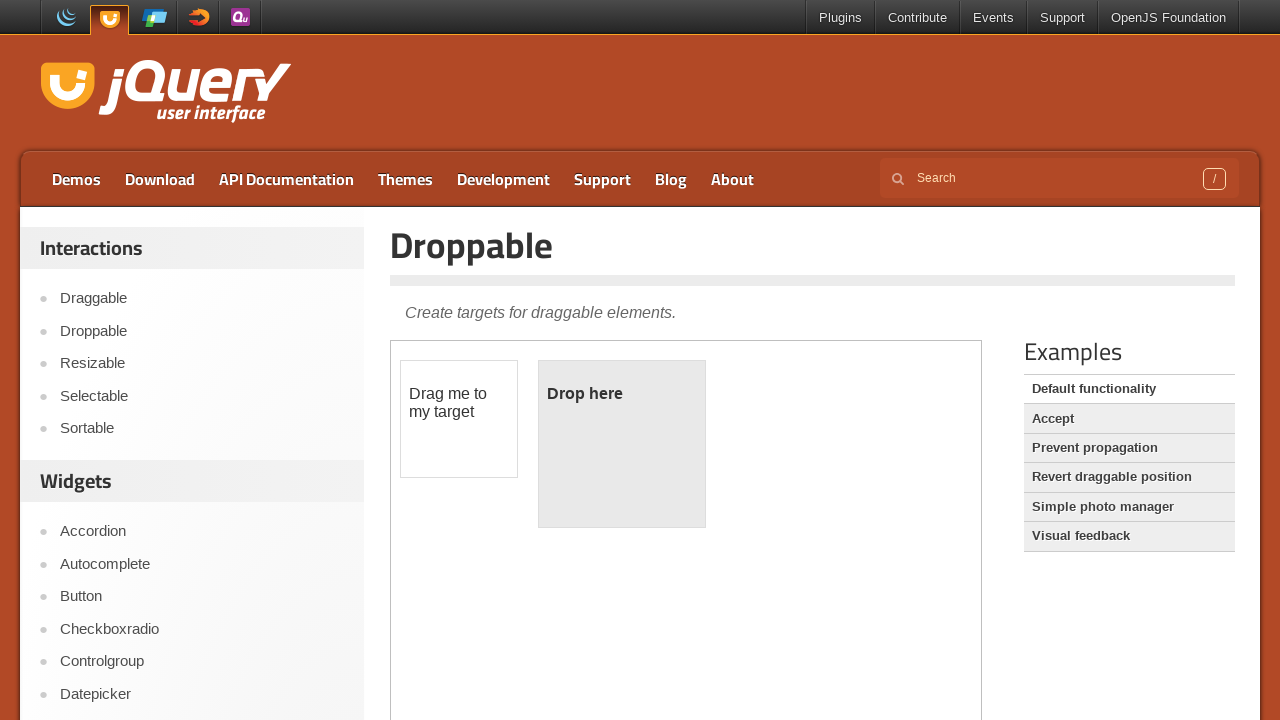

Located iframe containing drag and drop demo
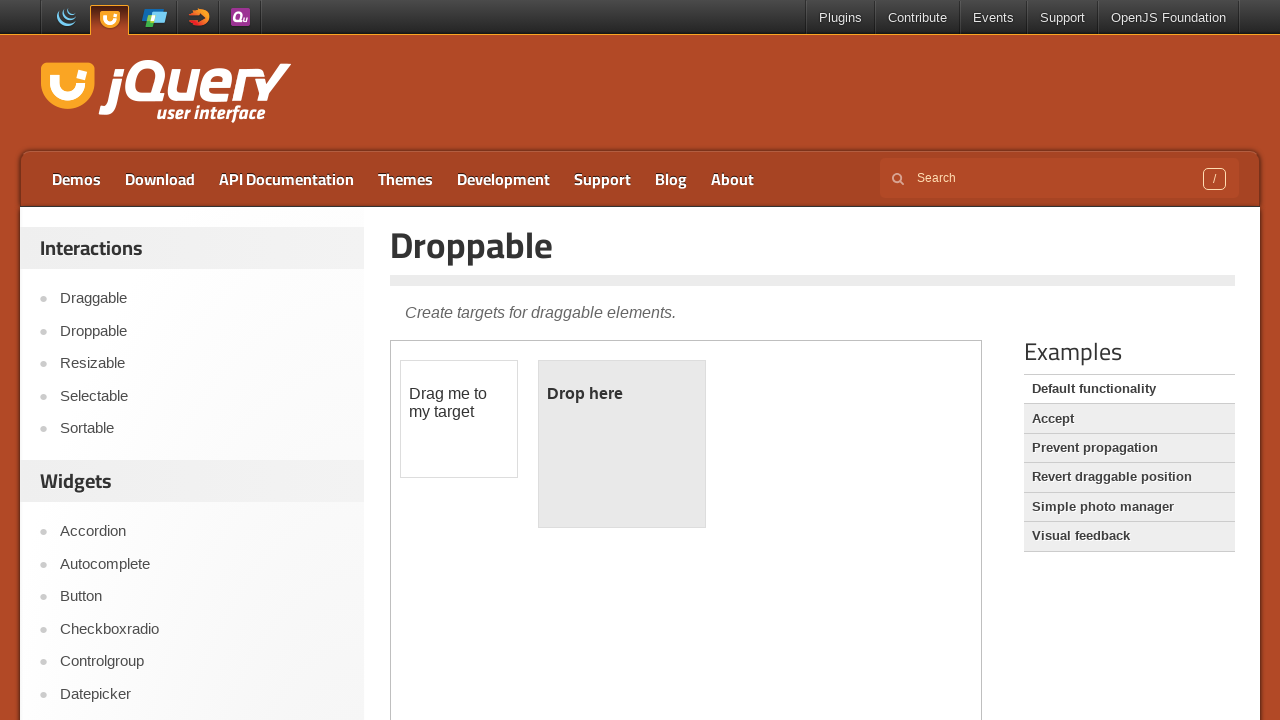

Located draggable element
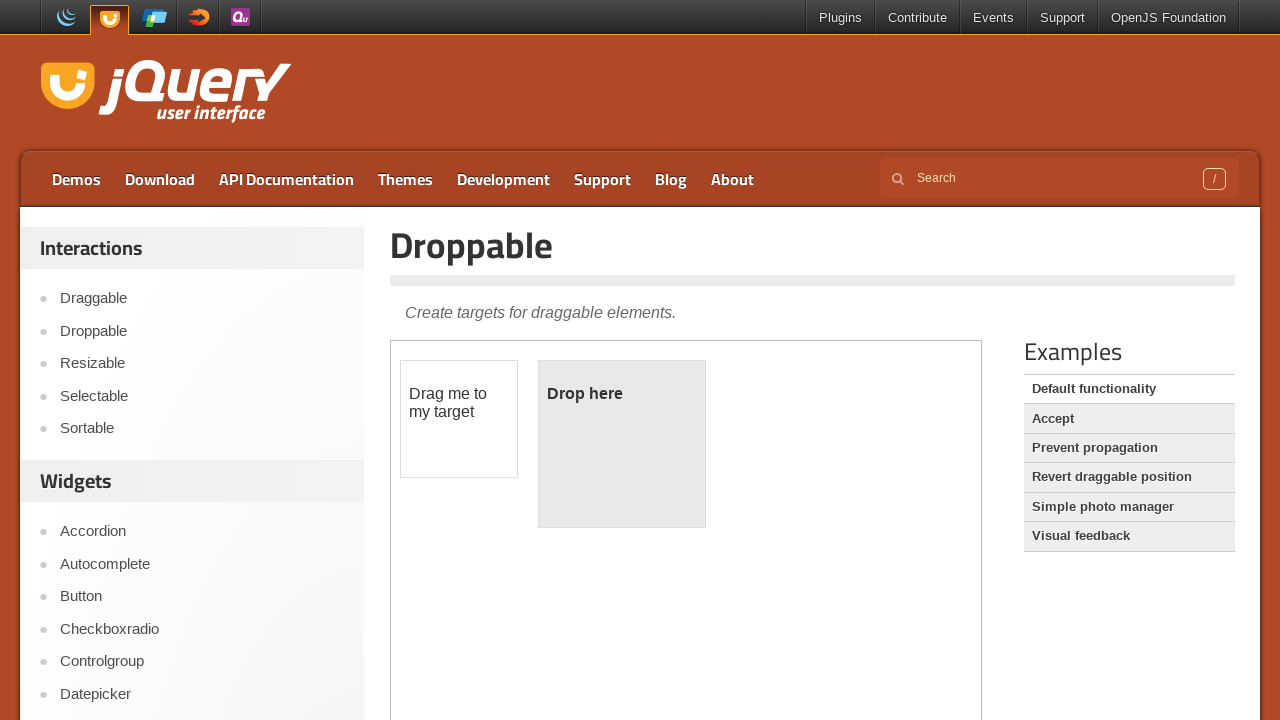

Located droppable target element
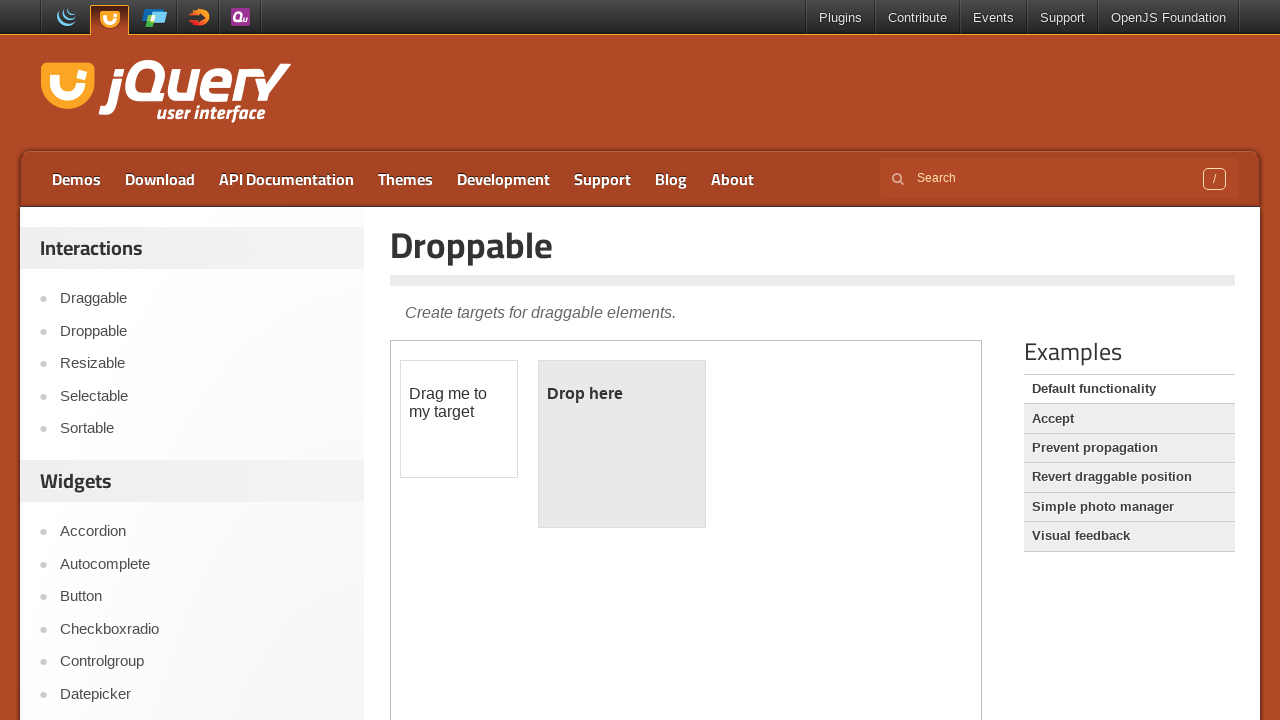

Dragged element to droppable target area at (622, 444)
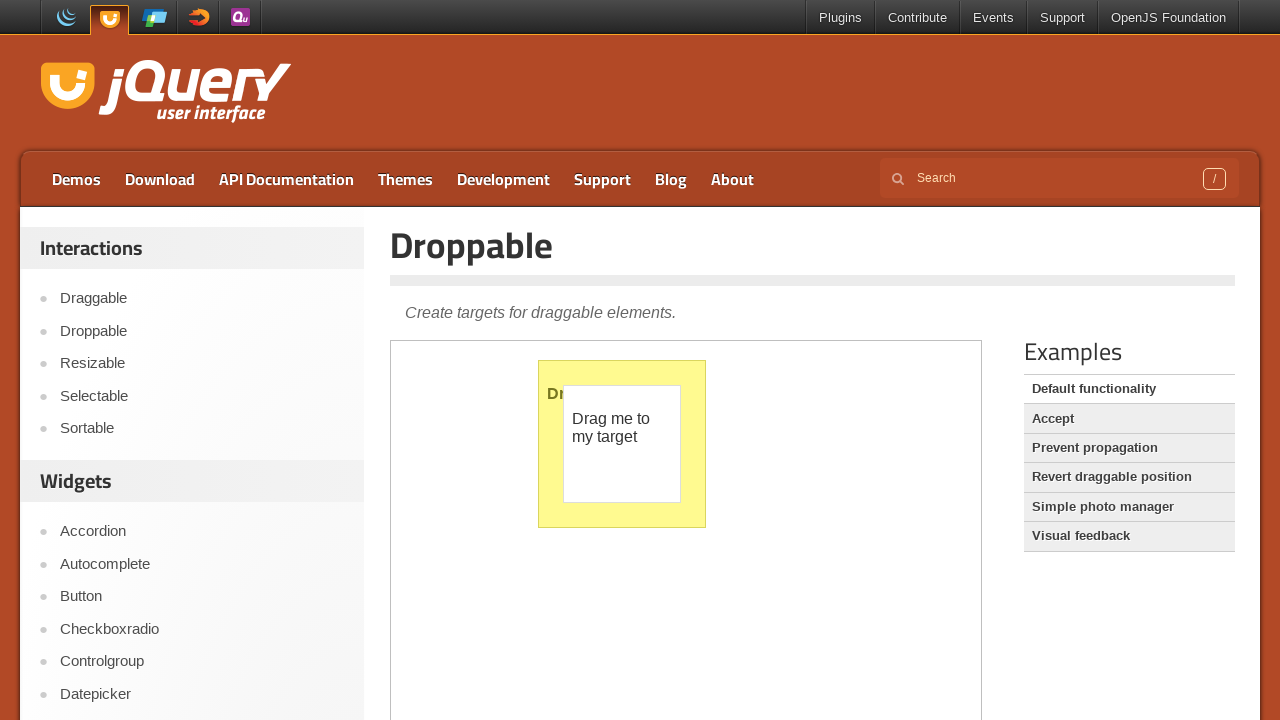

Verified drop was successful - 'Dropped!' text found in droppable element
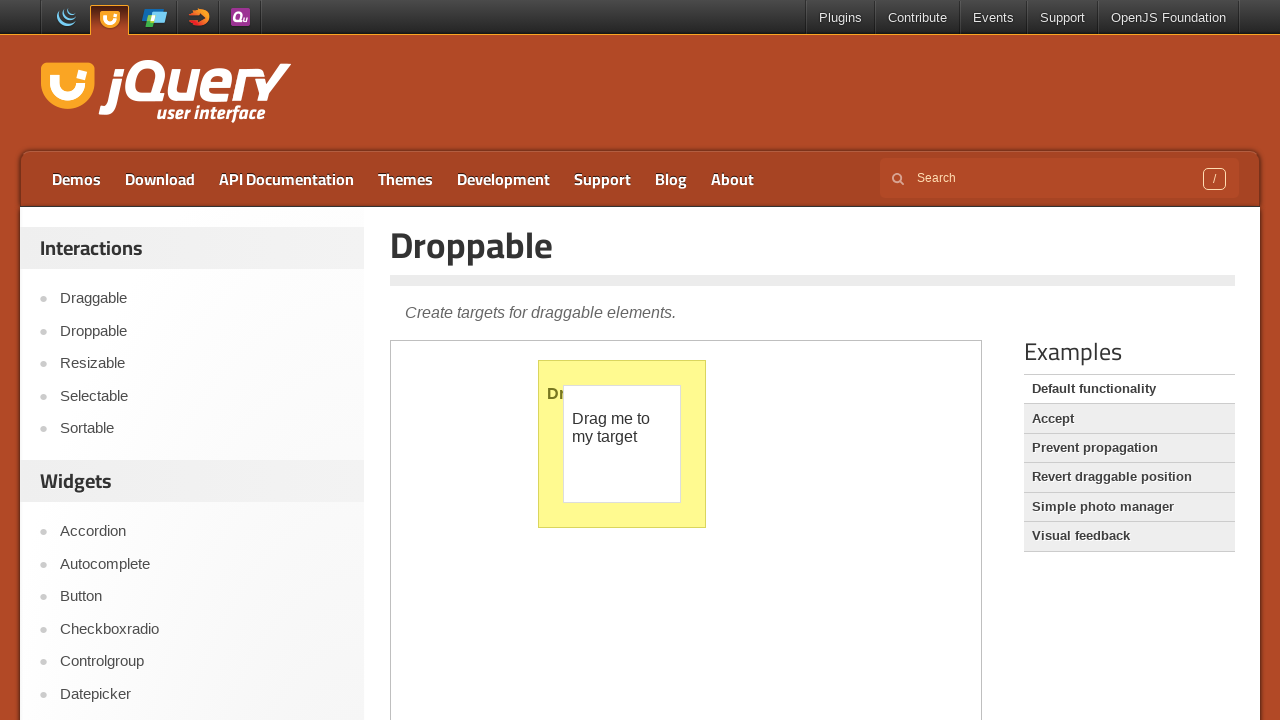

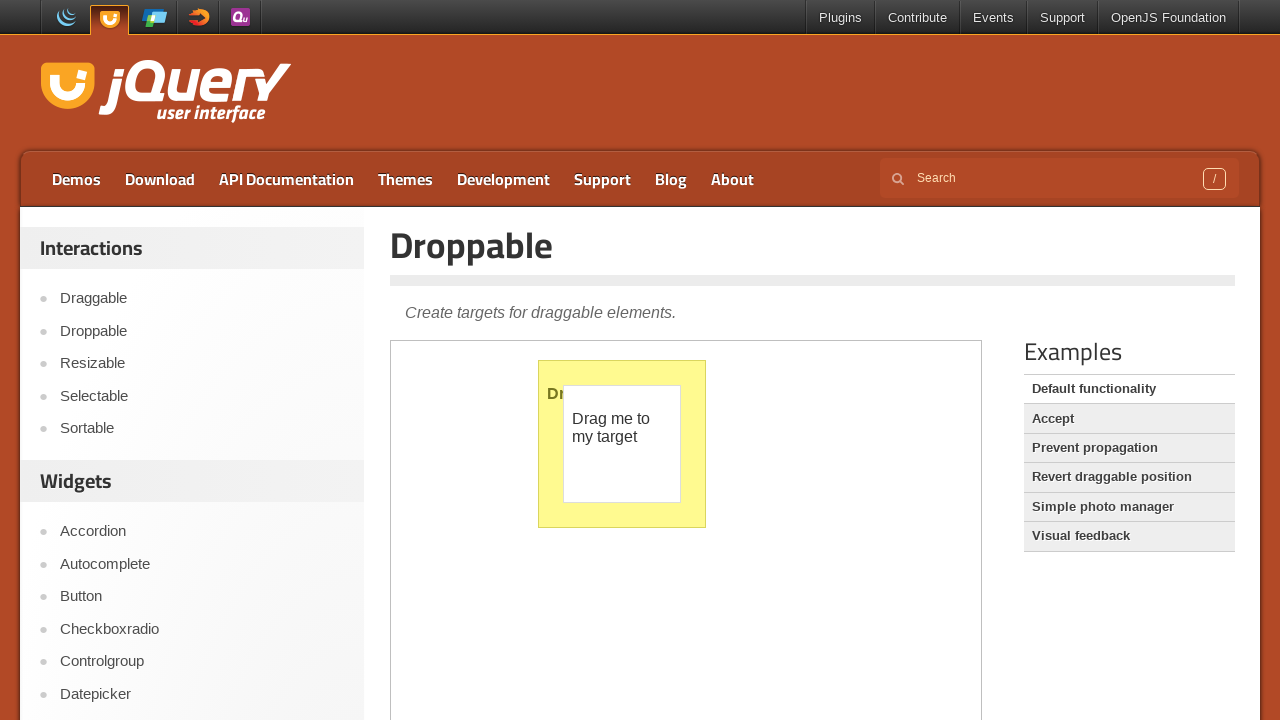